Tests that clicking the first link in the navigation space navigates to a Spotify podcast page by verifying the page title contains the expected podcast name.

Starting URL: https://qa.medcloud.link/

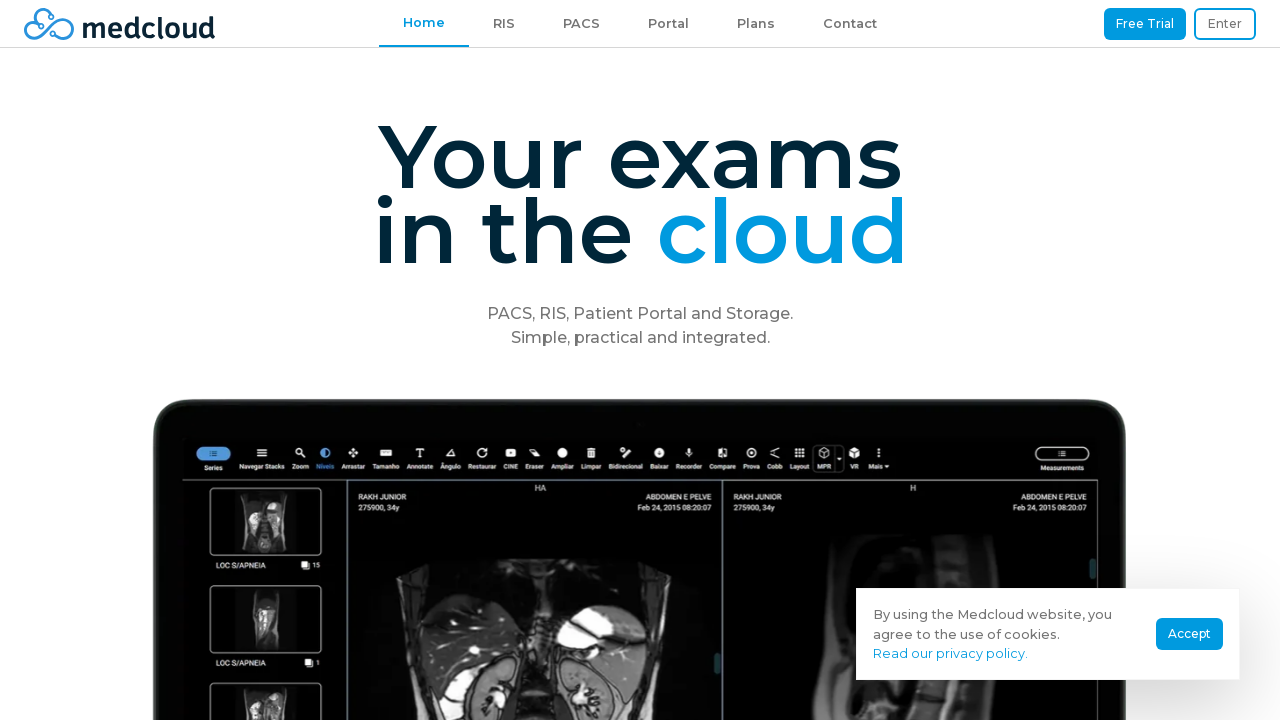

Clicked the first link in the navigation space at (188, 360) on .space-x-6 > a:nth-child(1)
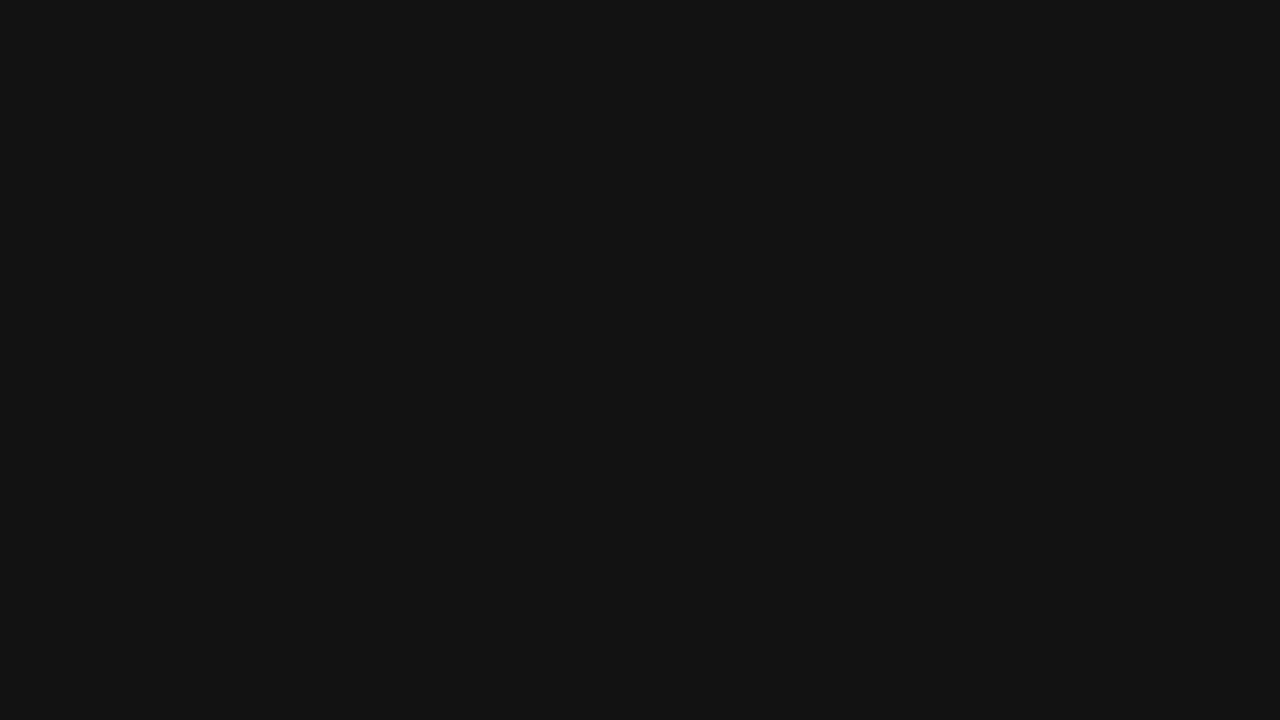

Waited for page to fully load
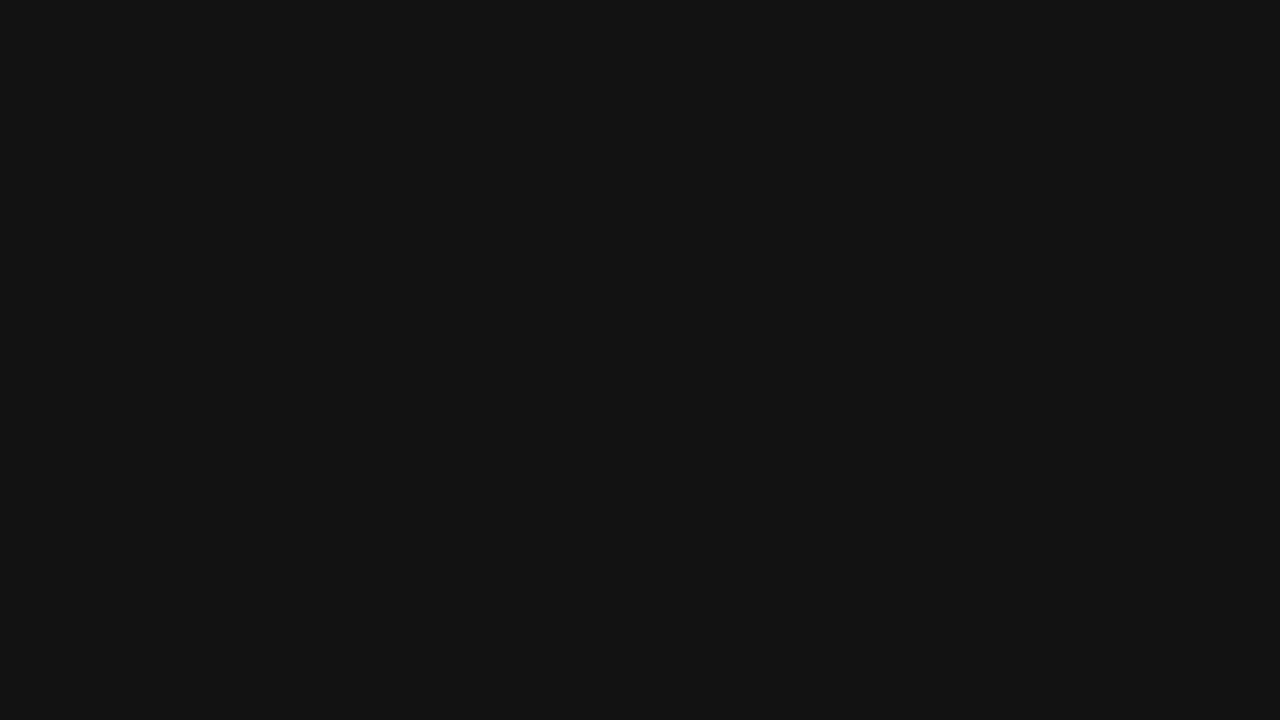

Verified page title is 'Momento Saúde Digital | Podcast on Spotify'
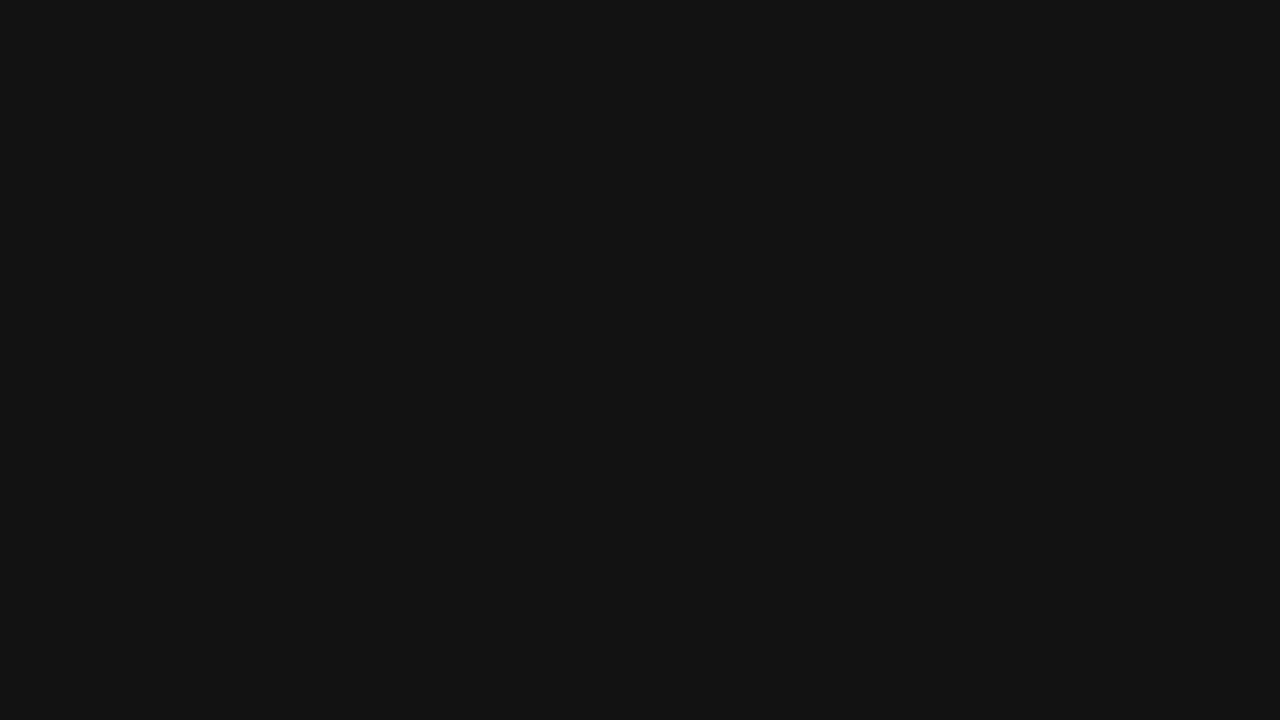

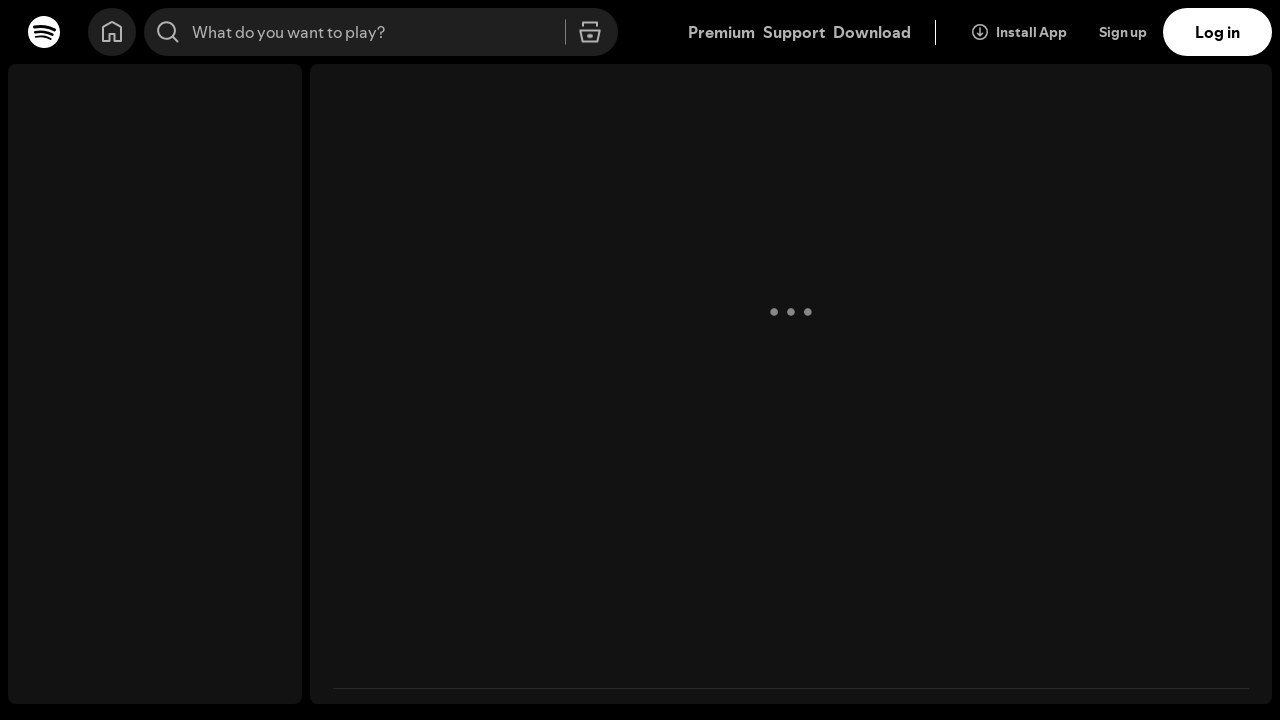